Tests clicking on the Pinterest social media link in the header

Starting URL: https://www.globalsqa.com/

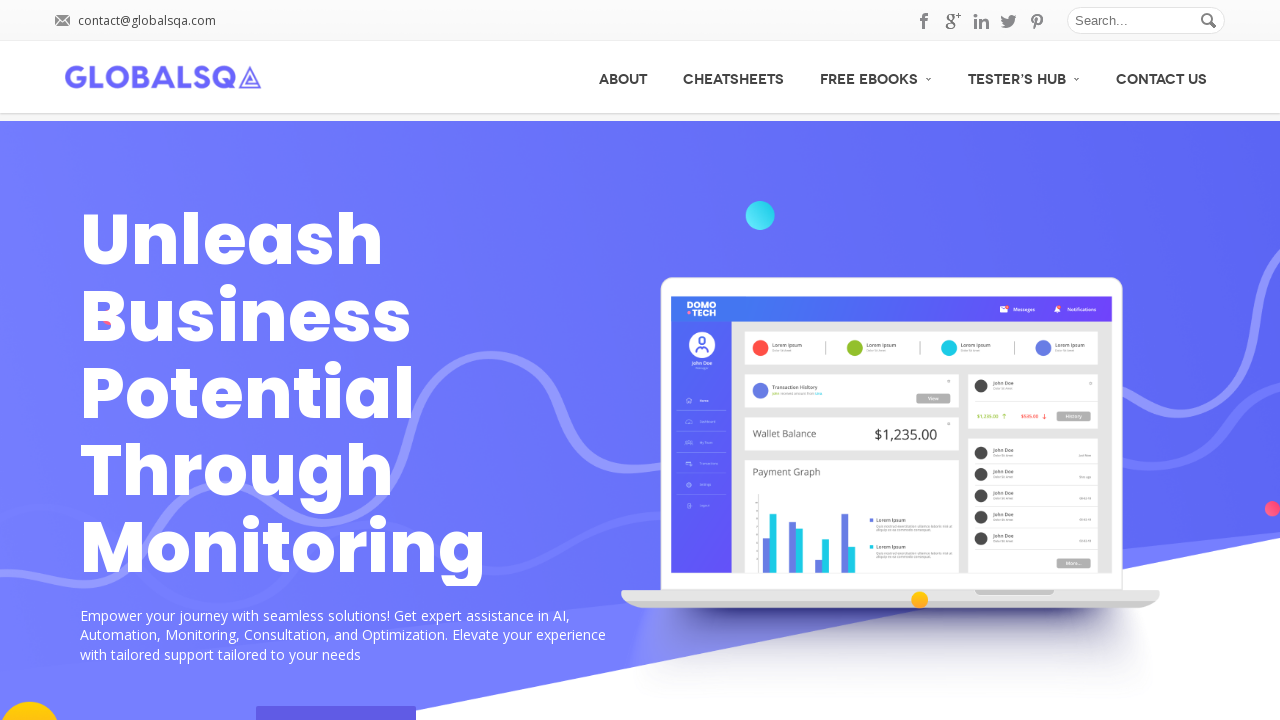

Clicked on Pinterest social media link in the header at (1037, 21) on xpath=/html/body/div/header/div[1]/div/div/div/div/a[1]
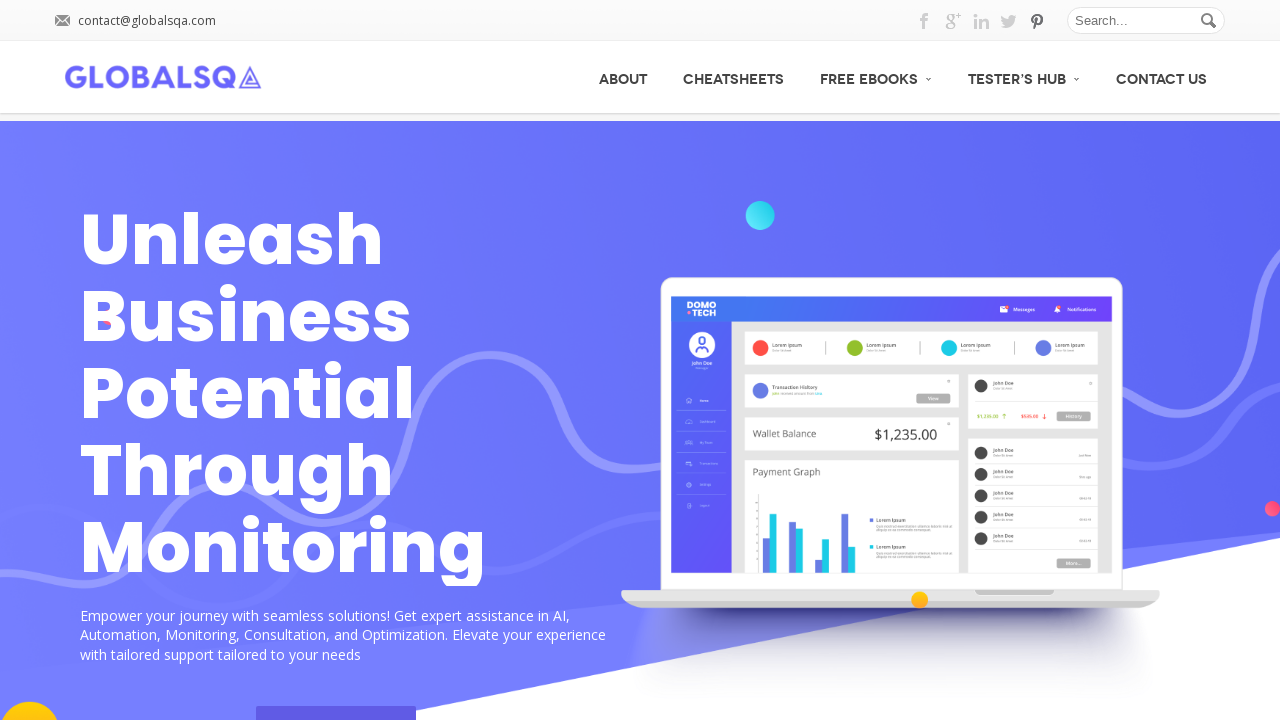

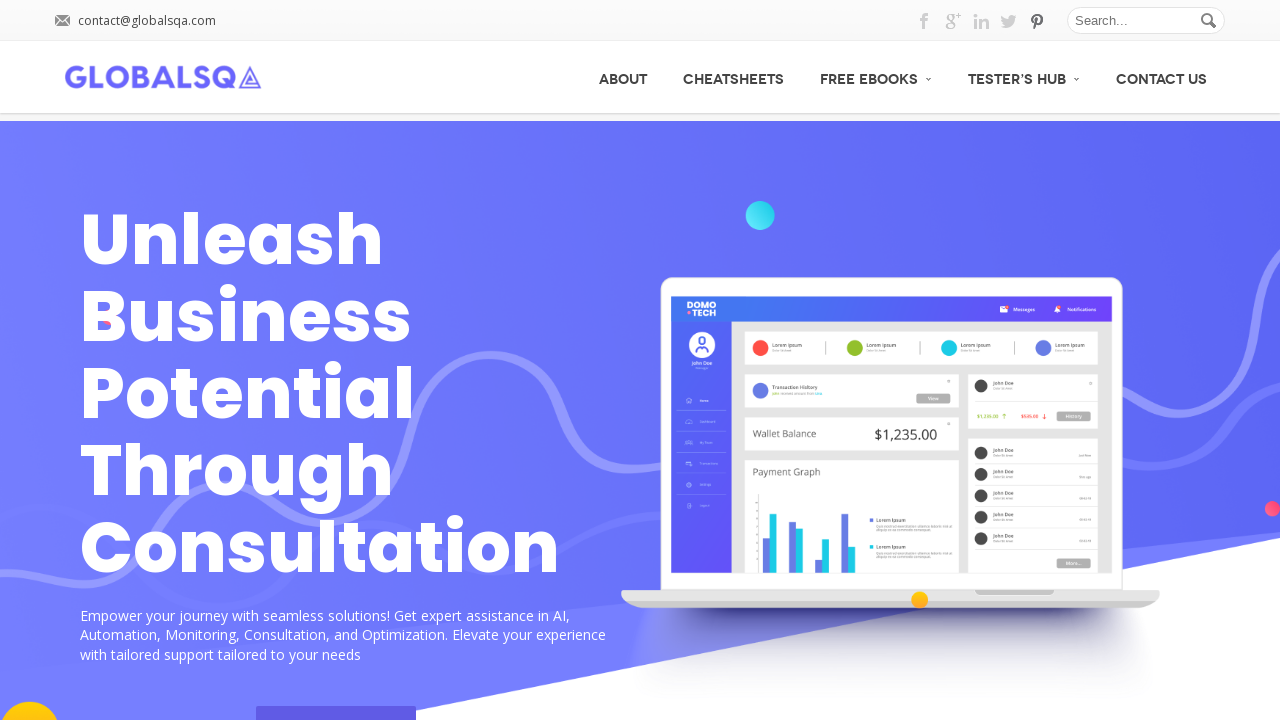